Tests dynamic content loading with state verification at each stage - checks initial state, loading indicator appearance, and final result text

Starting URL: https://the-internet.herokuapp.com/dynamic_loading/1

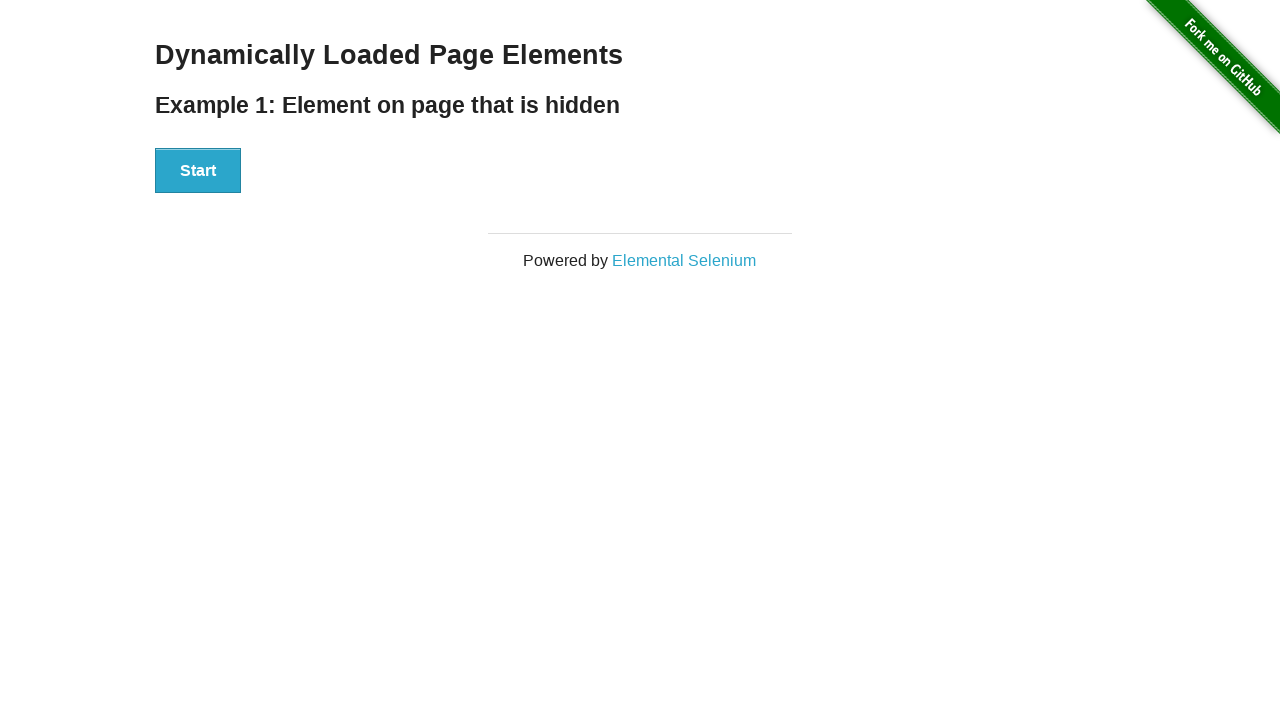

Verified start button is visible in initial state
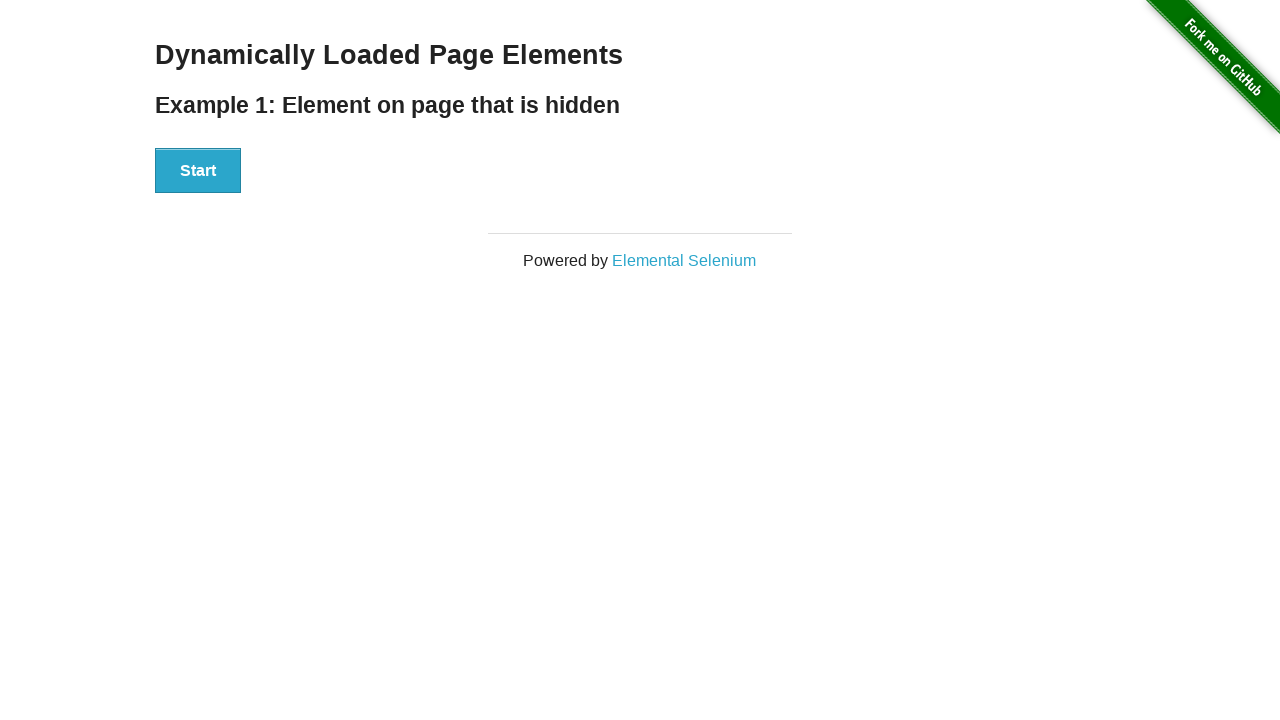

Verified loading indicator is hidden in initial state
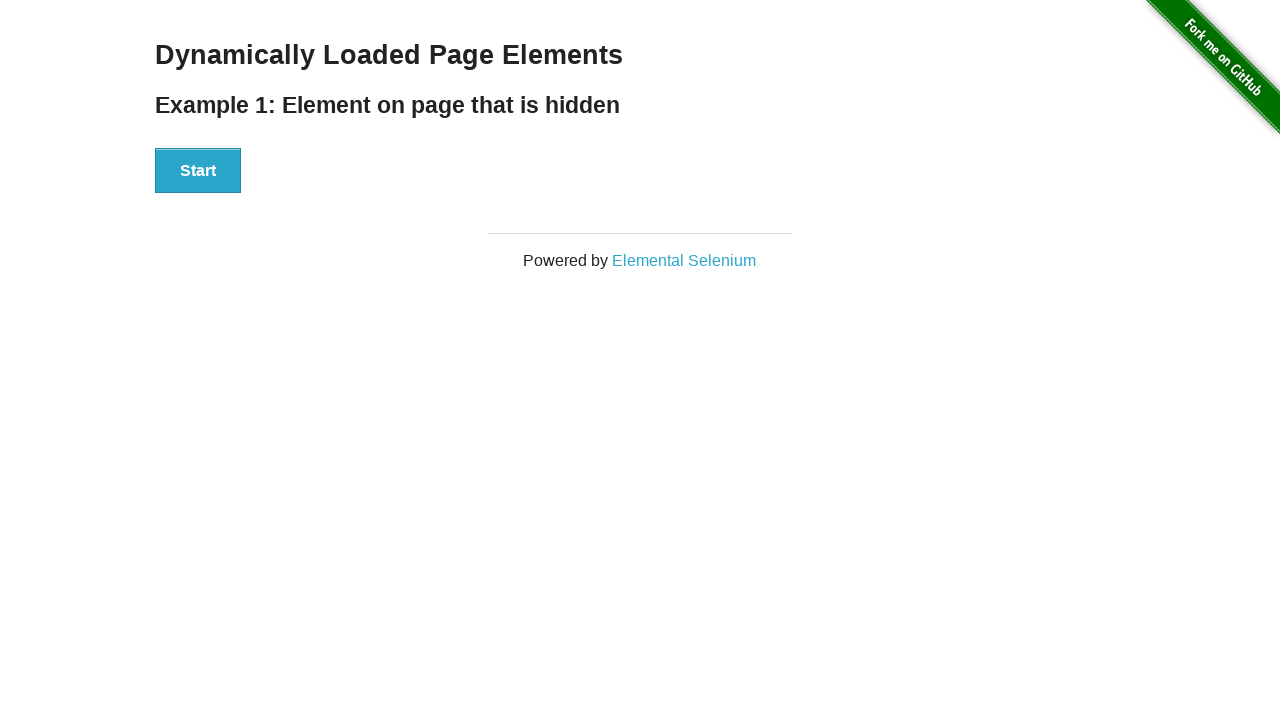

Verified final text element is hidden in initial state
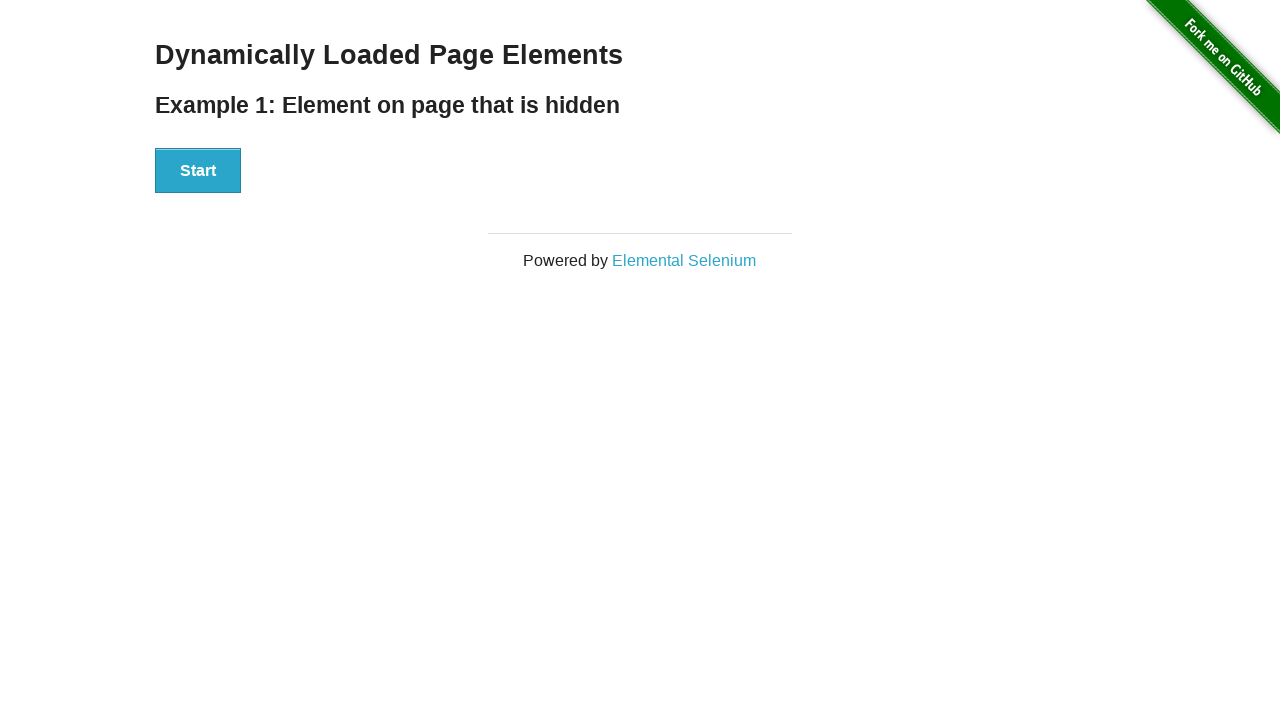

Clicked the start button to trigger dynamic loading at (198, 171) on button
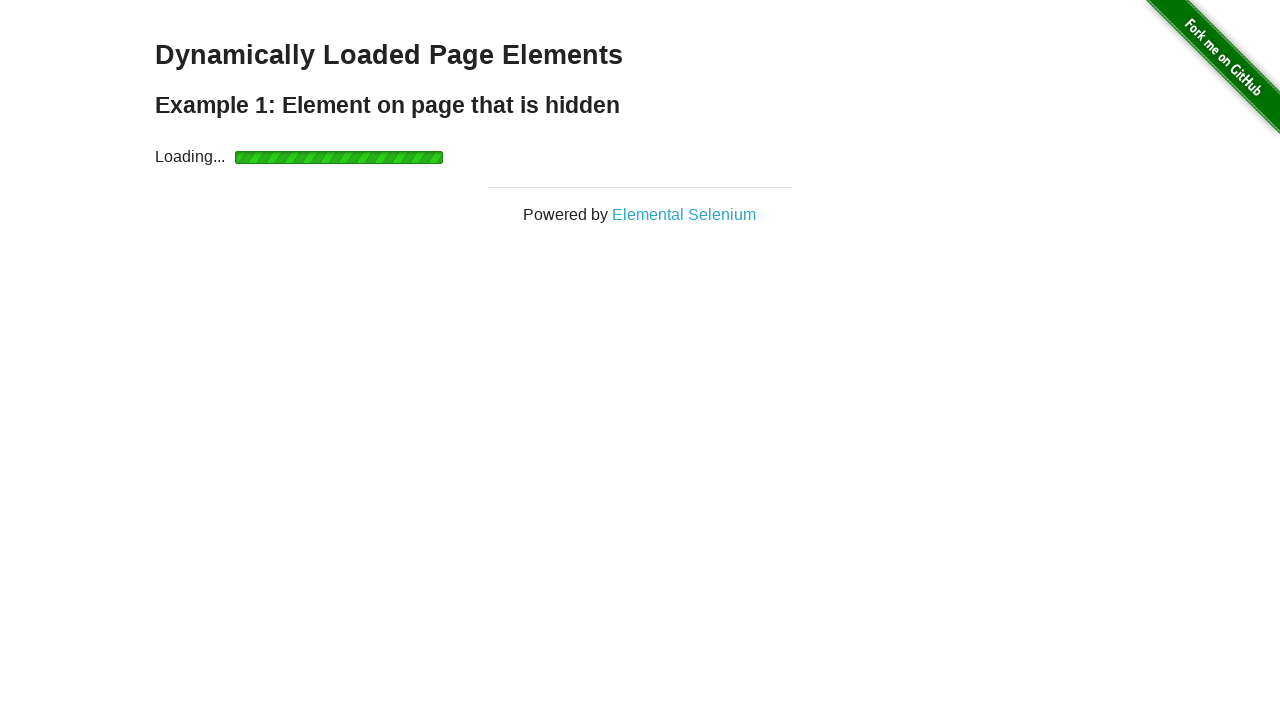

Loading indicator appeared as expected
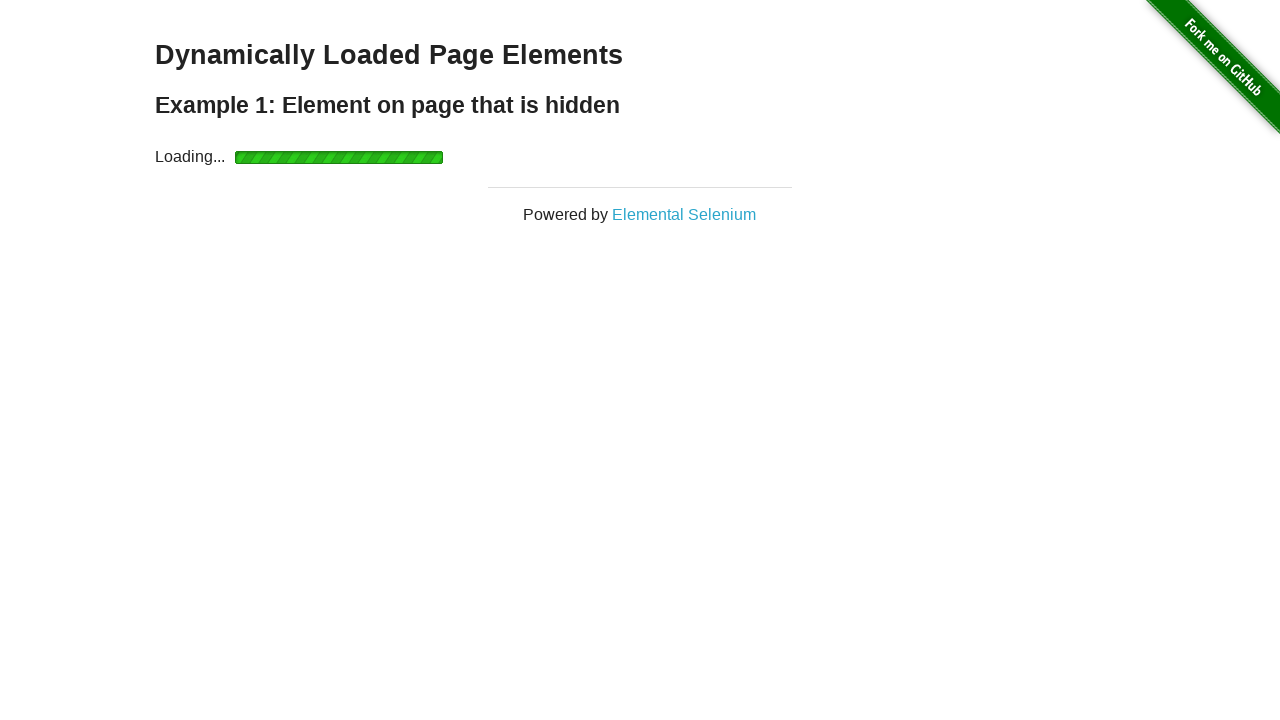

Final text element appeared after loading completed
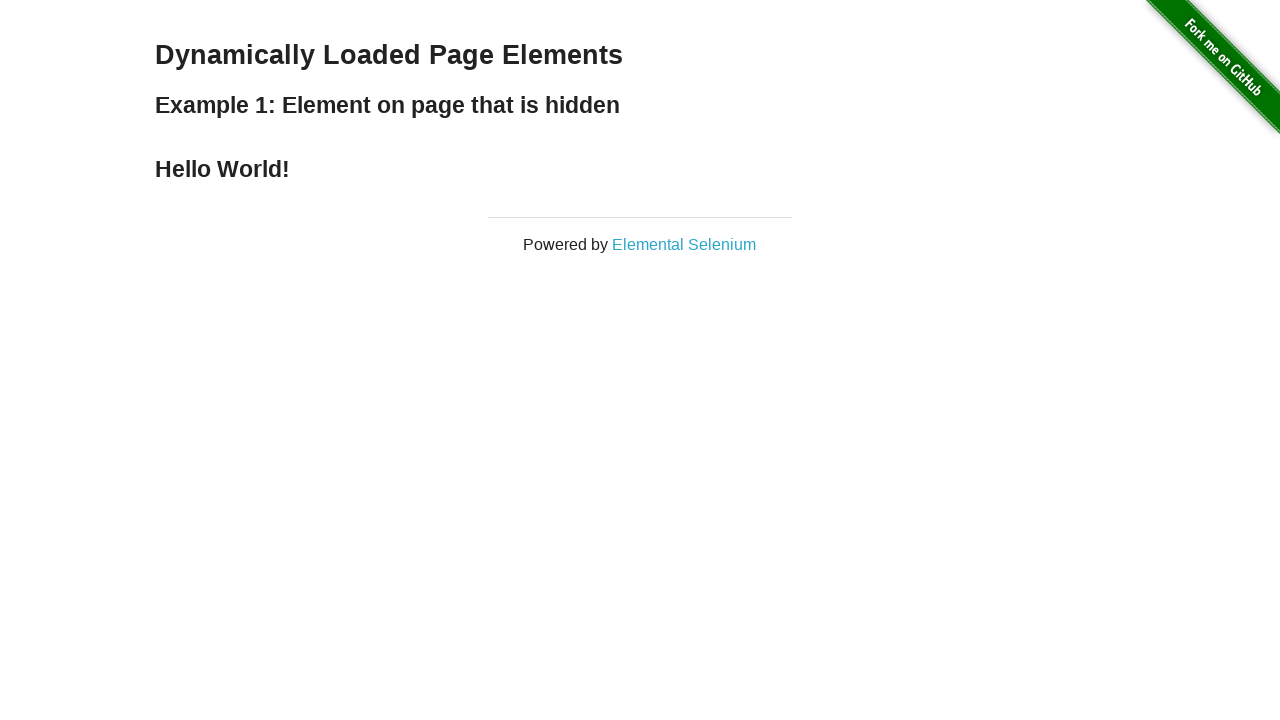

Retrieved result text from finish element
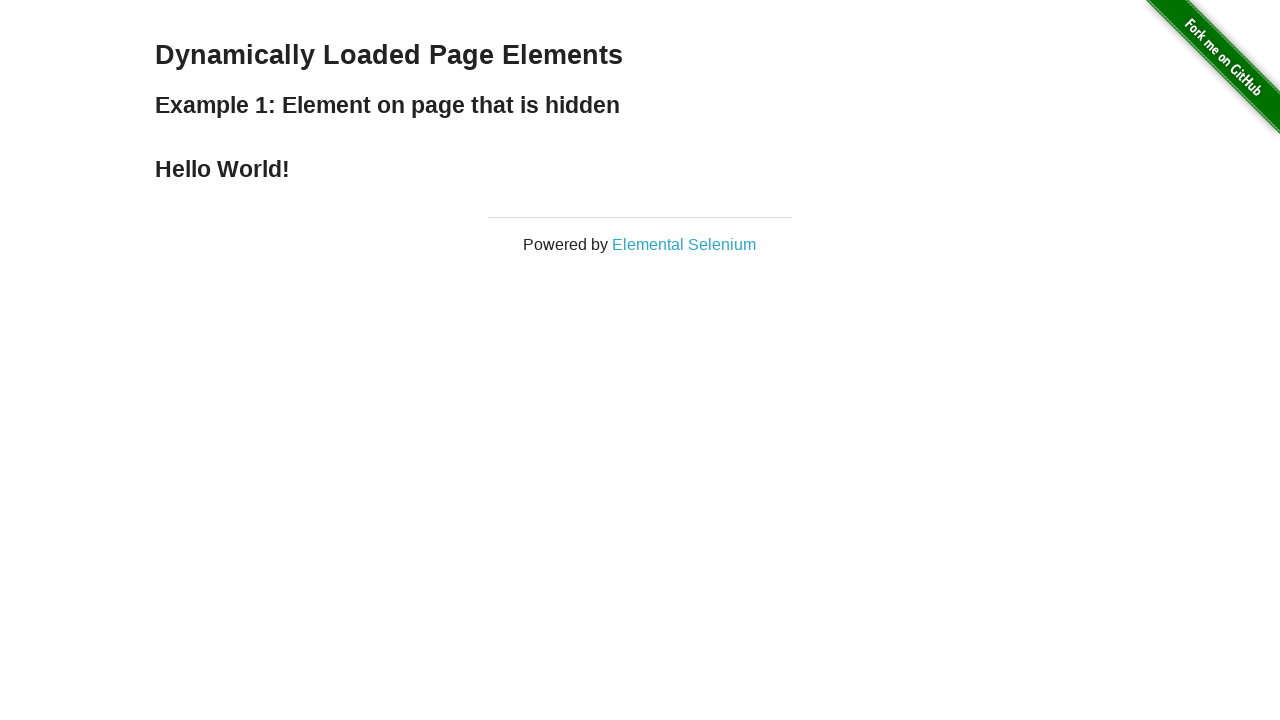

Verified result text is 'Hello World!' as expected
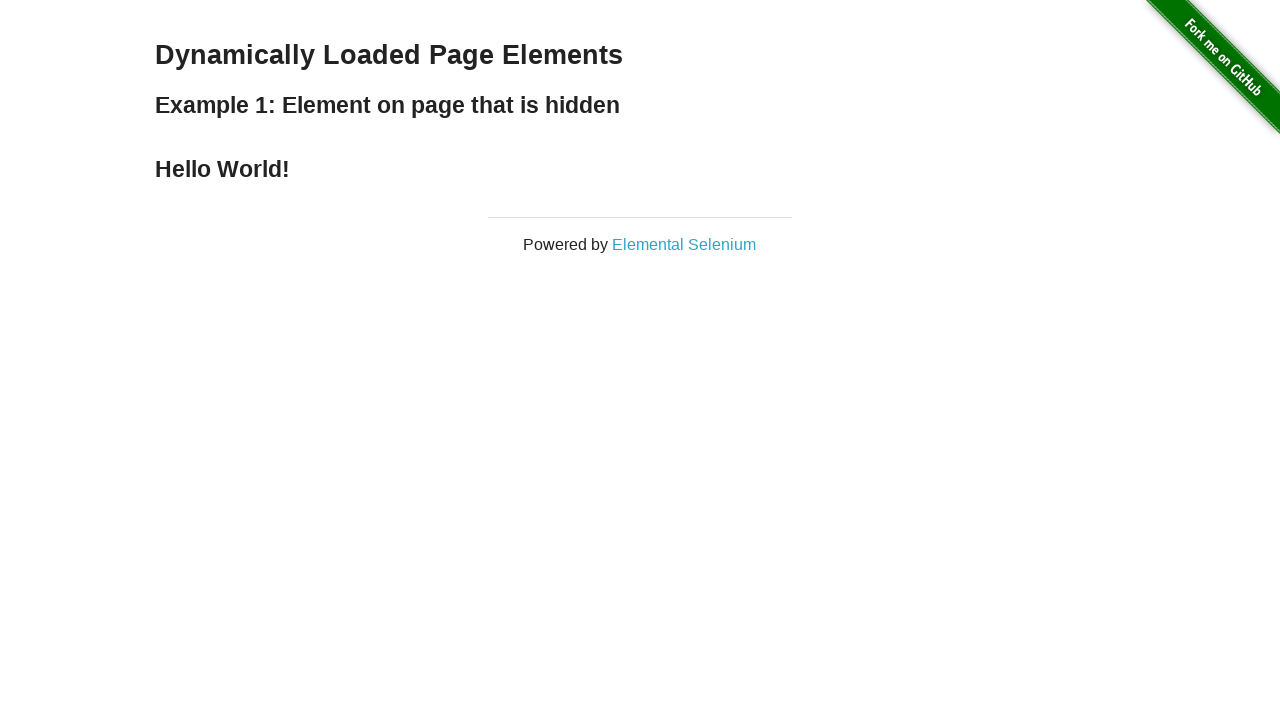

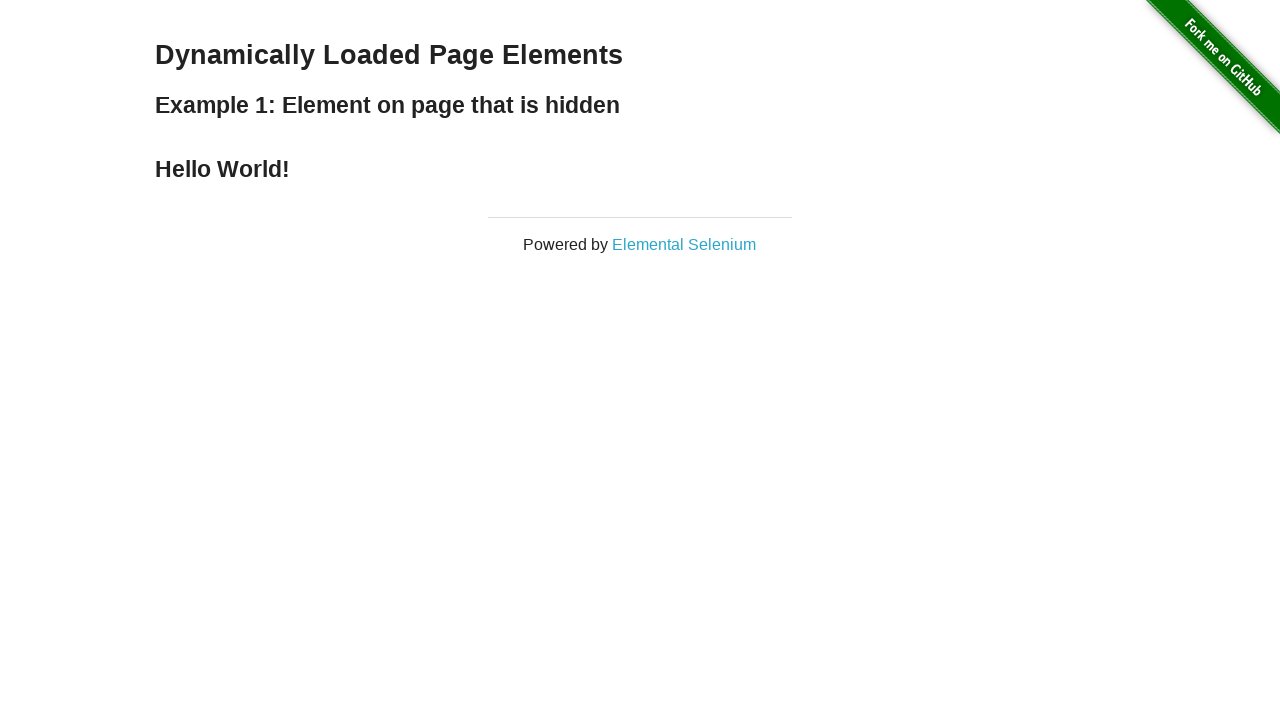